Tests browser prompt alert handling by clicking a button that triggers a prompt, entering text into the prompt dialog, and interacting with it

Starting URL: https://demoqa.com/alerts

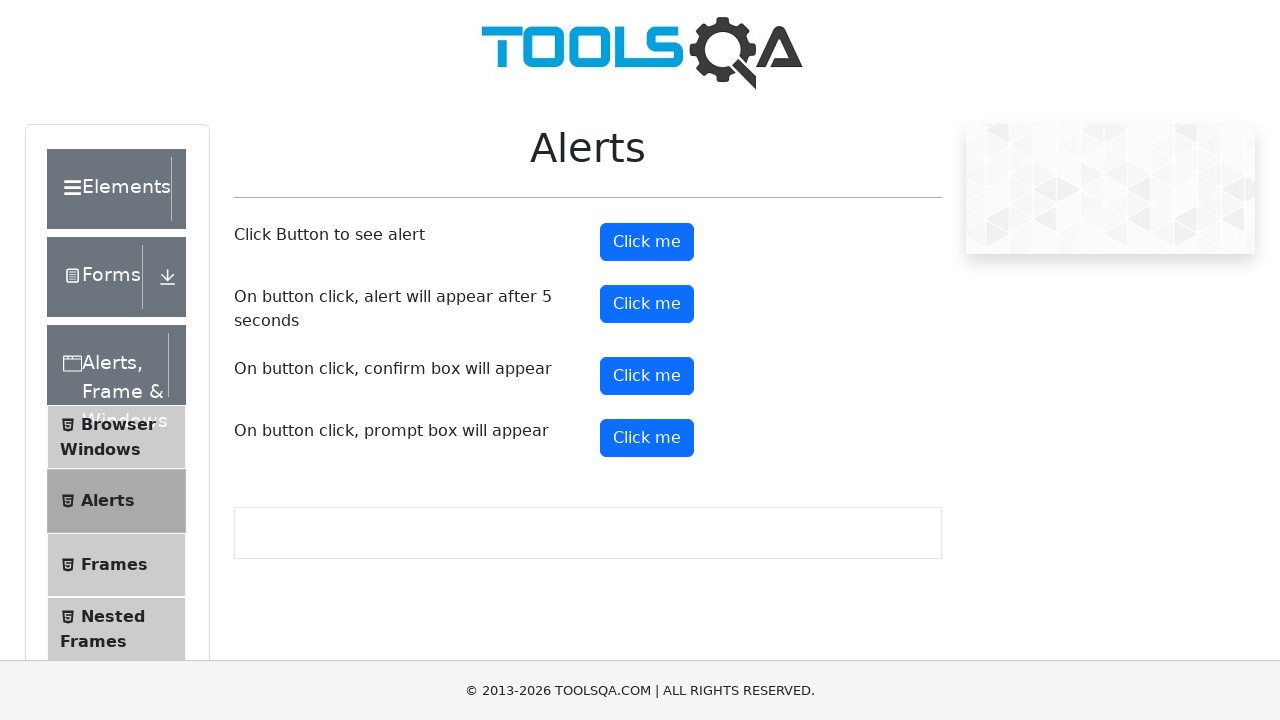

Set up dialog handler to accept prompt with text 'hello there testing'
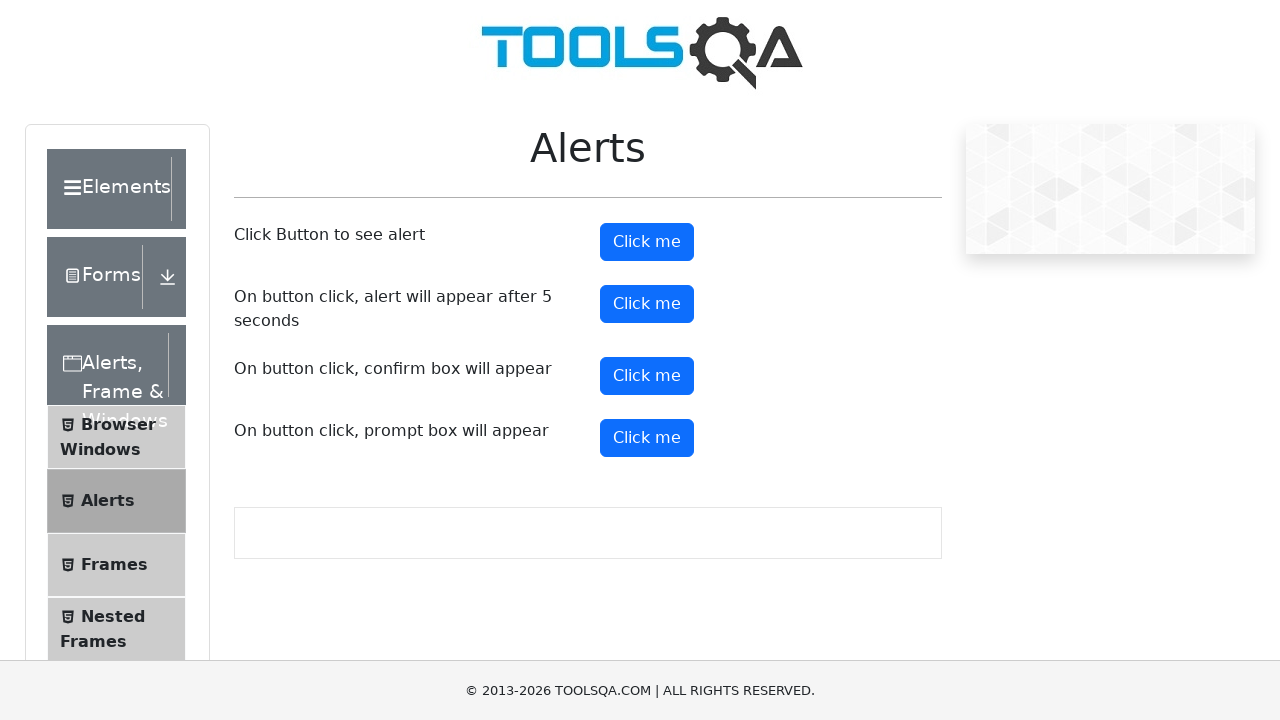

Clicked prompt button to trigger alert dialog at (647, 438) on #promtButton
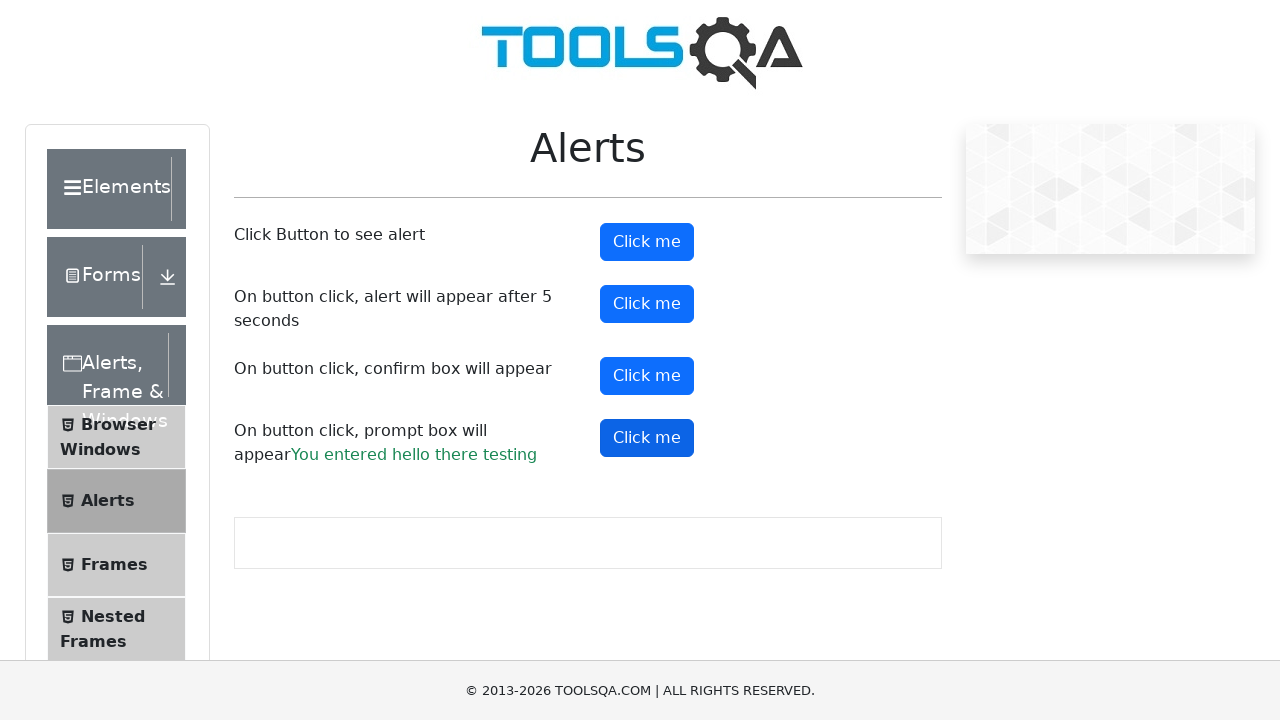

Waited 500ms for dialog to be processed
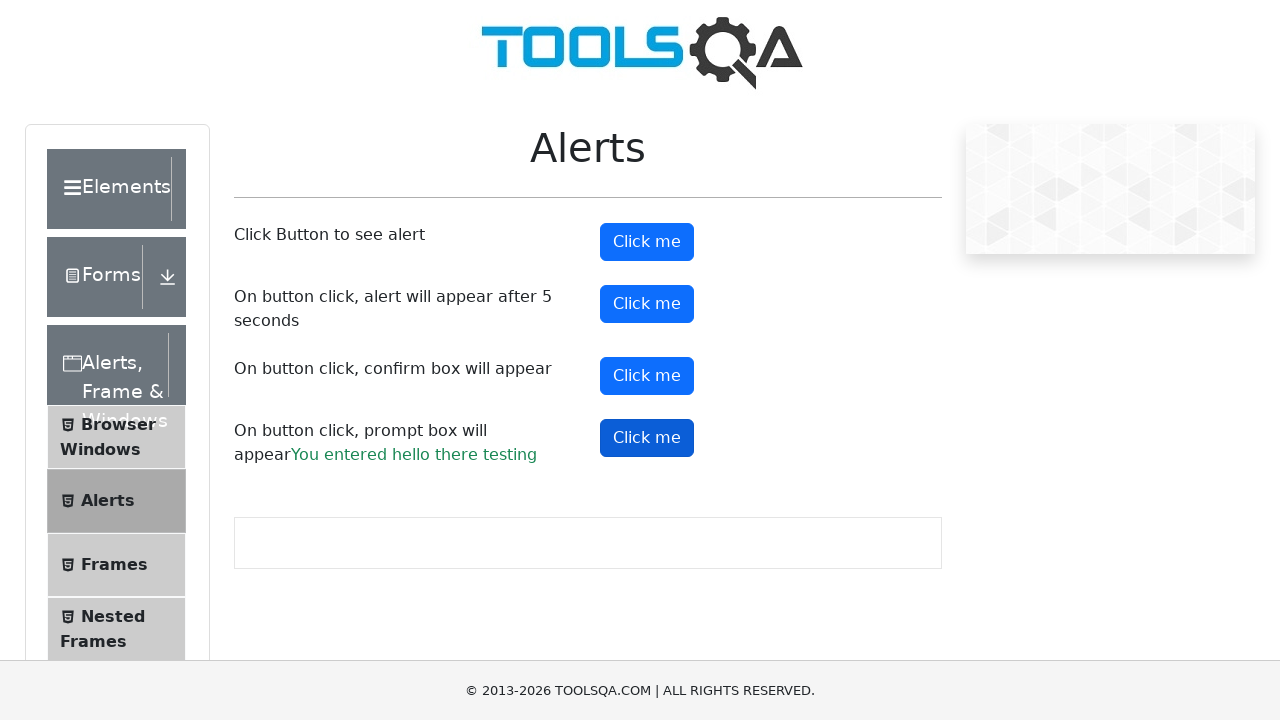

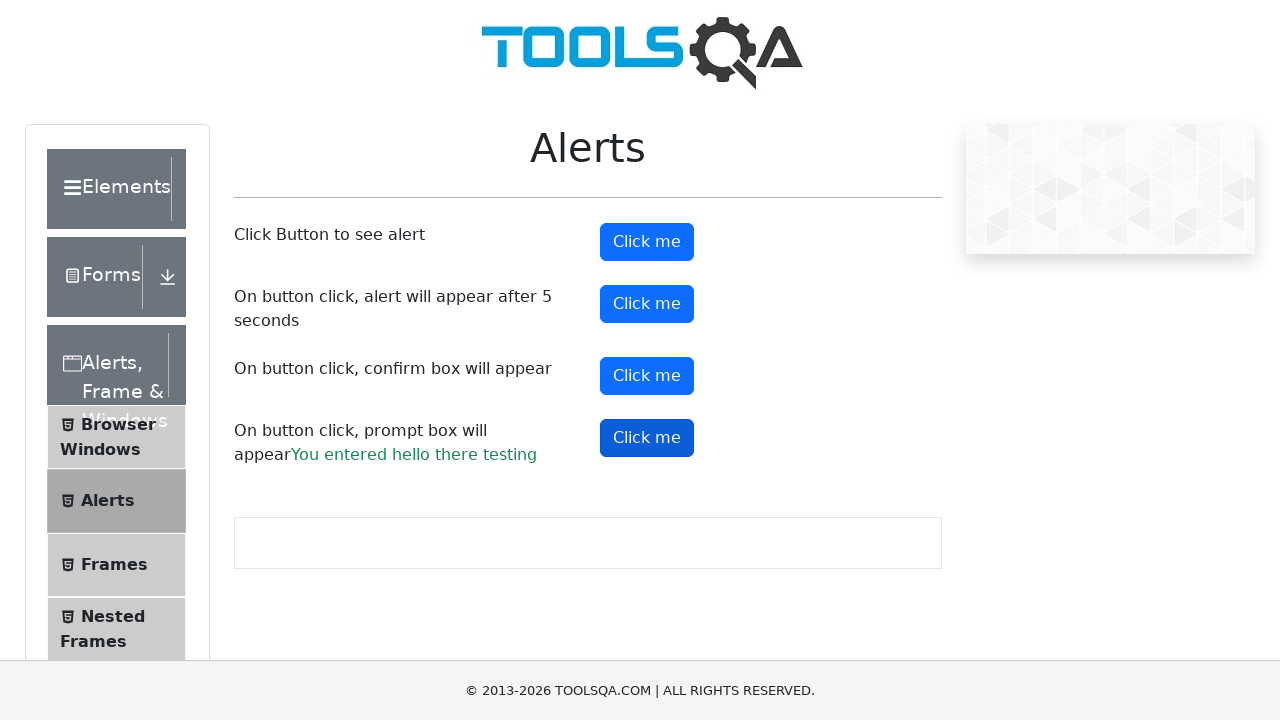